Tests unmarking items as complete by unchecking their checkboxes

Starting URL: https://demo.playwright.dev/todomvc

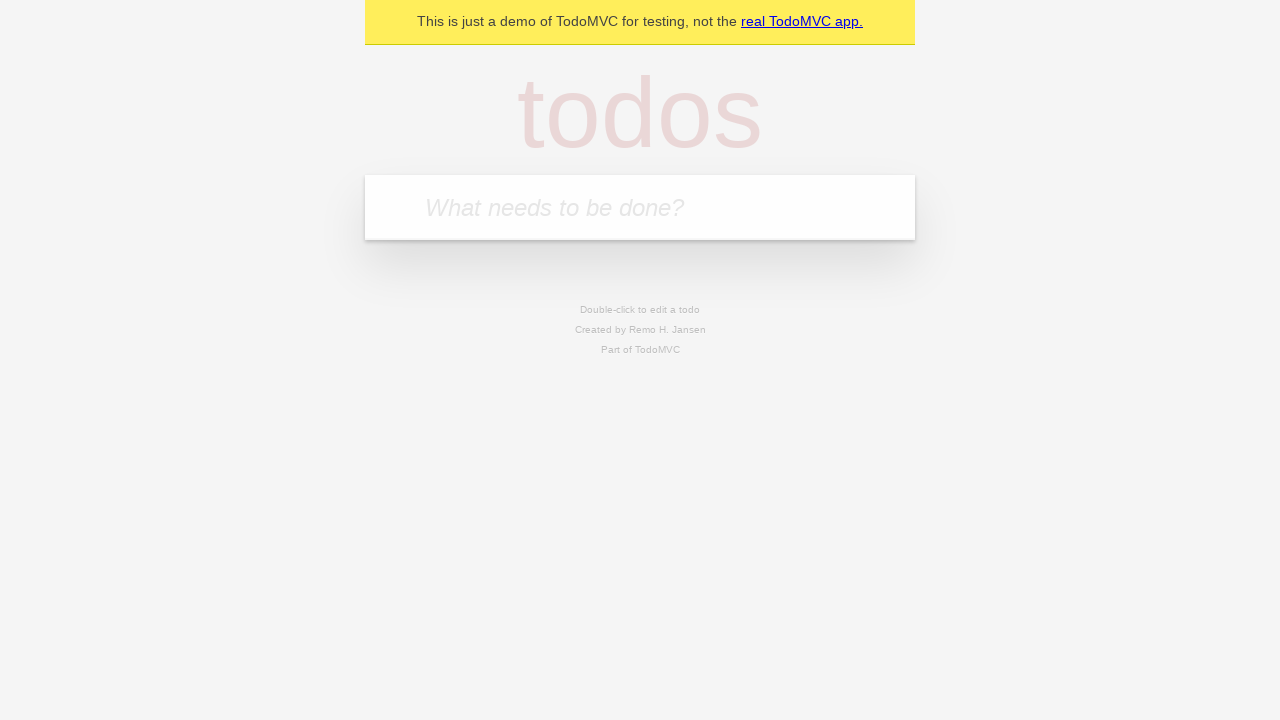

Filled todo input with 'buy some cheese' on internal:attr=[placeholder="What needs to be done?"i]
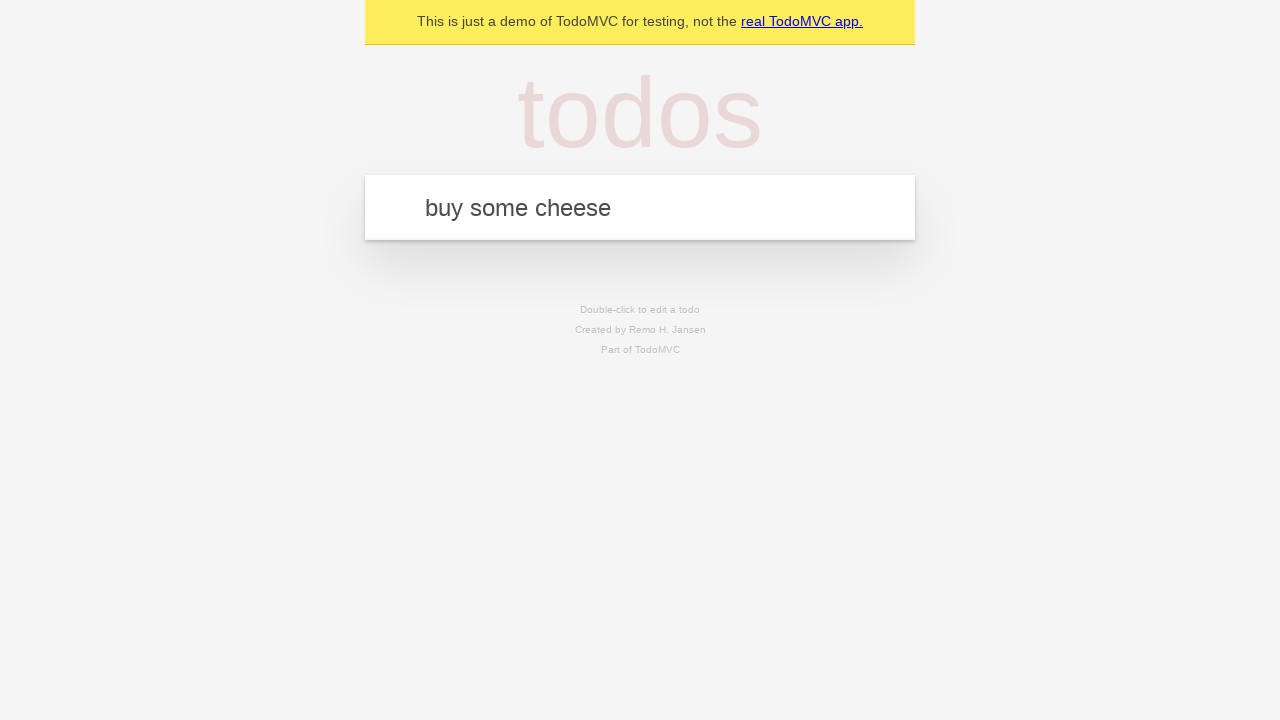

Pressed Enter to create first todo item on internal:attr=[placeholder="What needs to be done?"i]
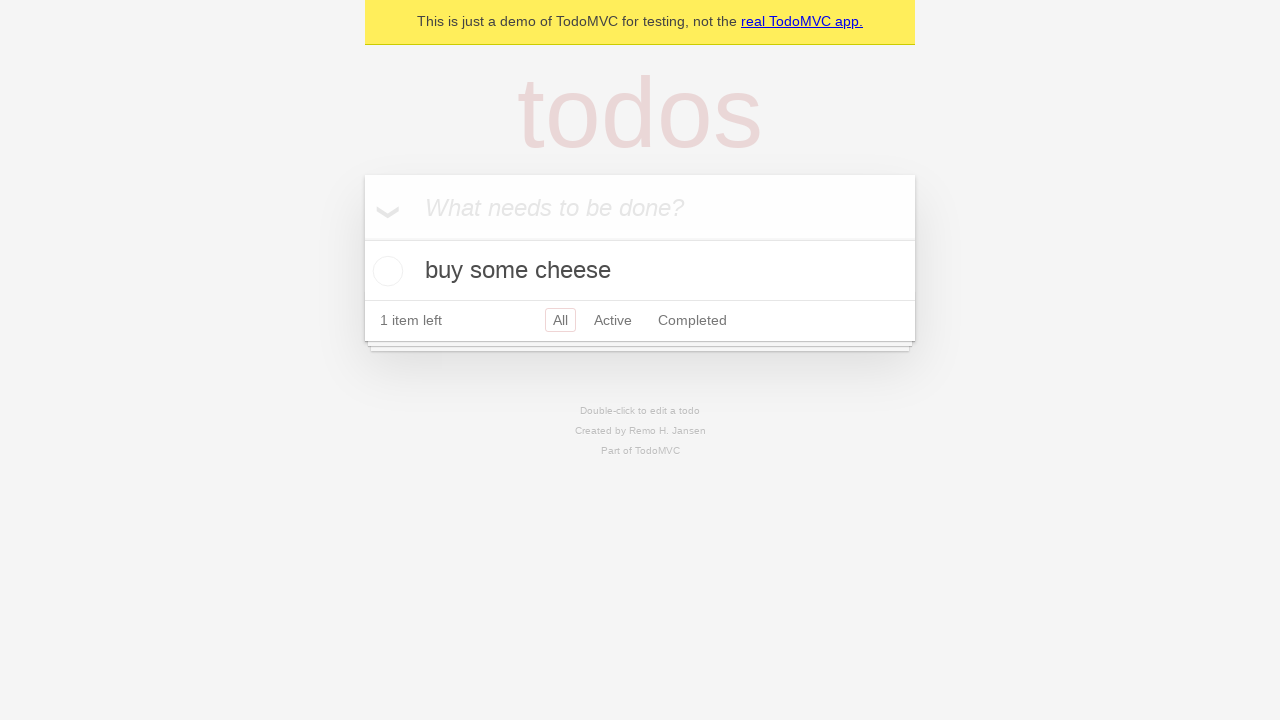

Filled todo input with 'feed the cat' on internal:attr=[placeholder="What needs to be done?"i]
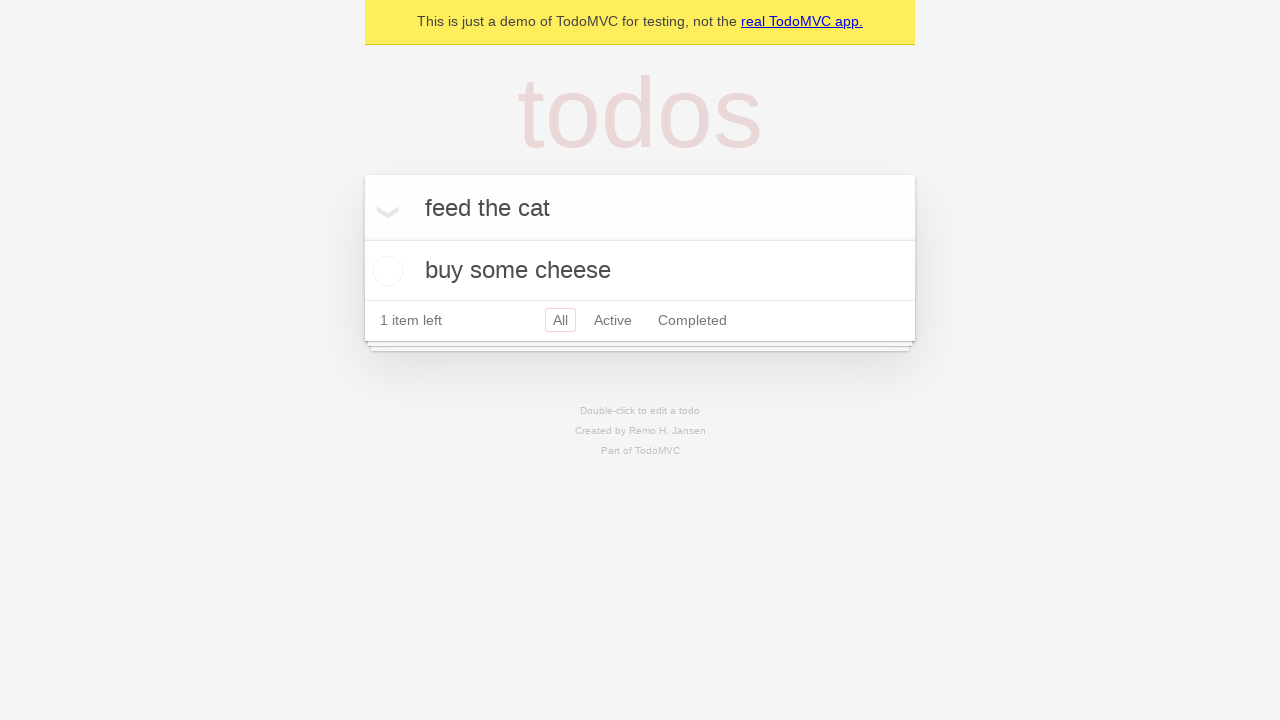

Pressed Enter to create second todo item on internal:attr=[placeholder="What needs to be done?"i]
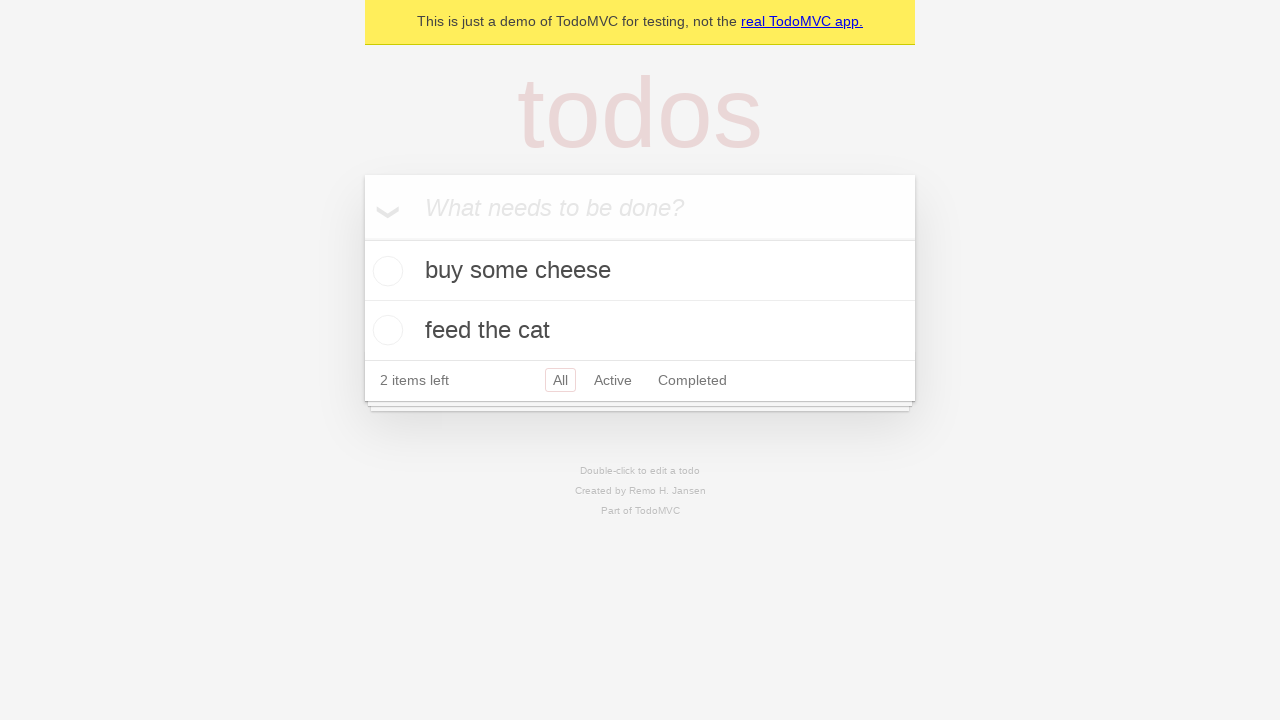

Checked the first todo item as complete at (385, 271) on internal:testid=[data-testid="todo-item"s] >> nth=0 >> internal:role=checkbox
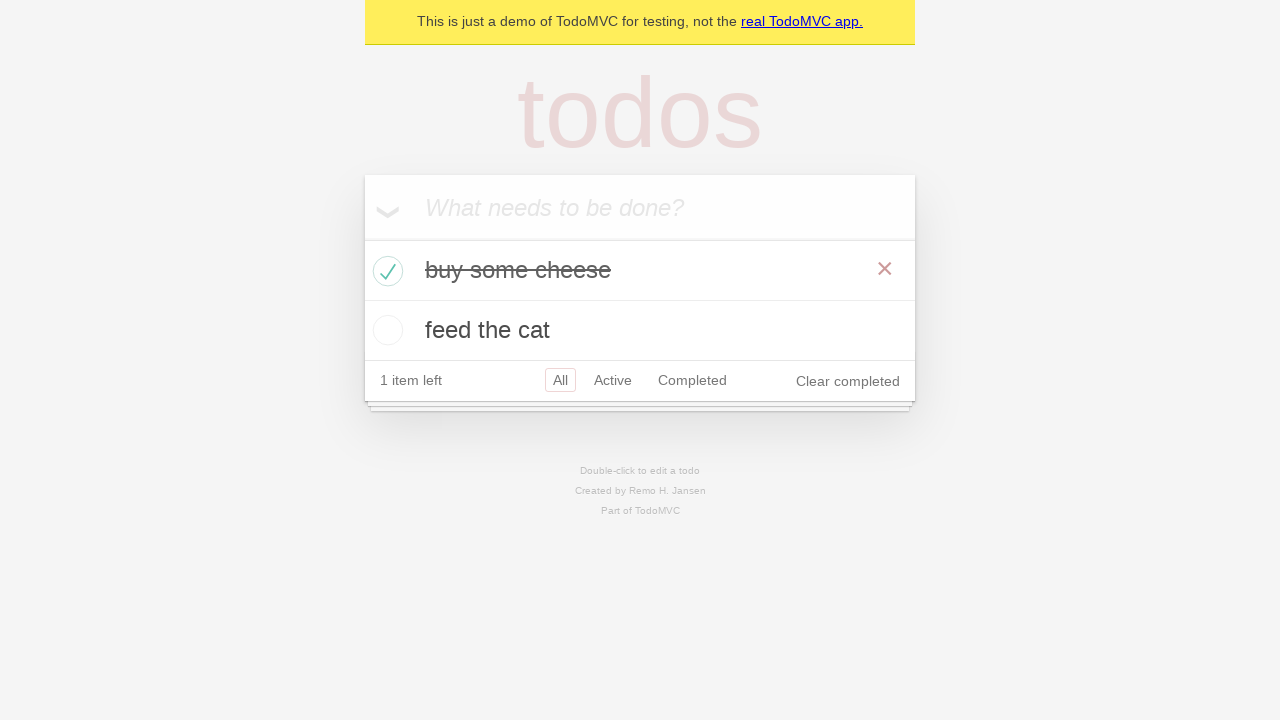

Unchecked the first todo item to mark it as incomplete at (385, 271) on internal:testid=[data-testid="todo-item"s] >> nth=0 >> internal:role=checkbox
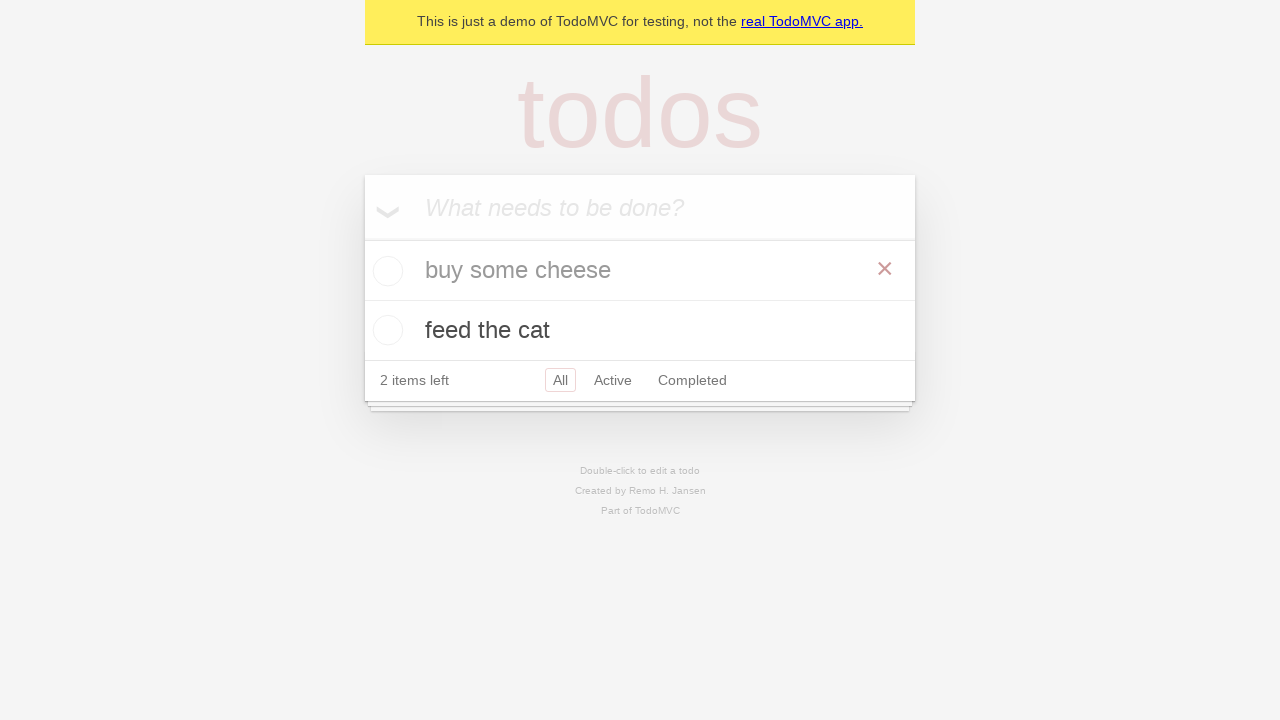

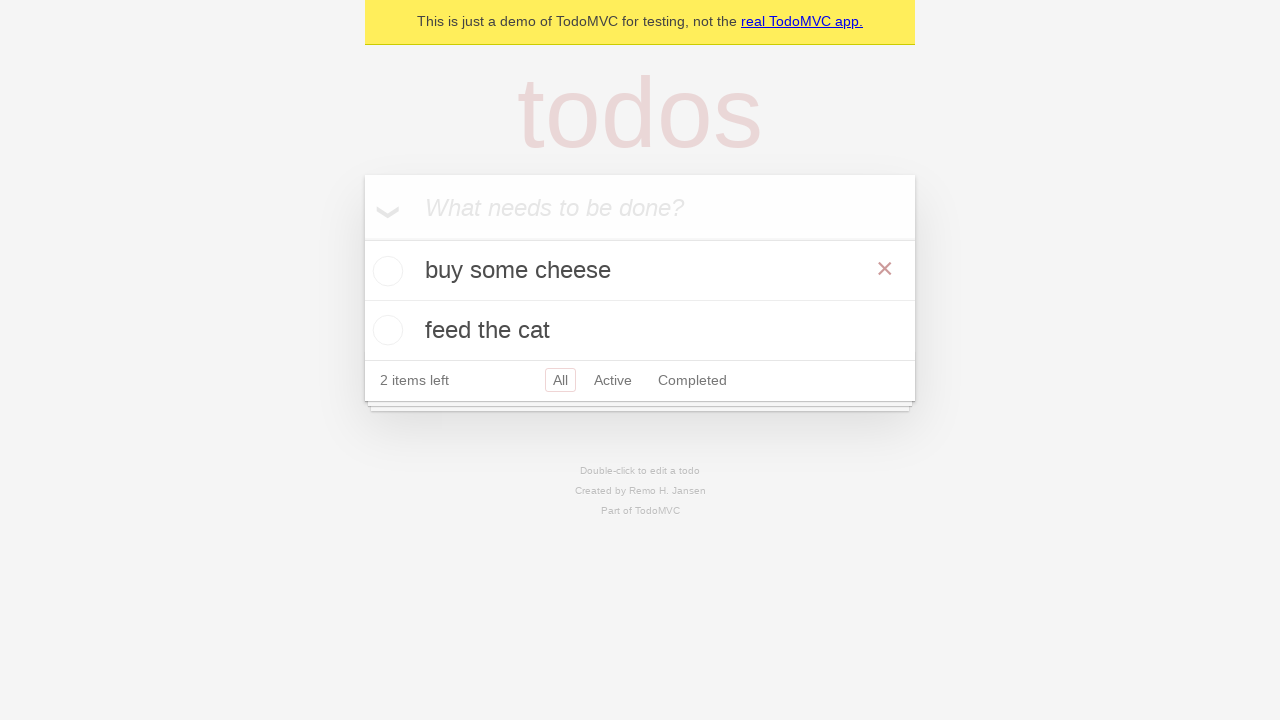